Tests handling browser alerts using dialog event handlers to accept alert dialogs when Show buttons are clicked

Starting URL: https://leafground.com/alert.xhtml

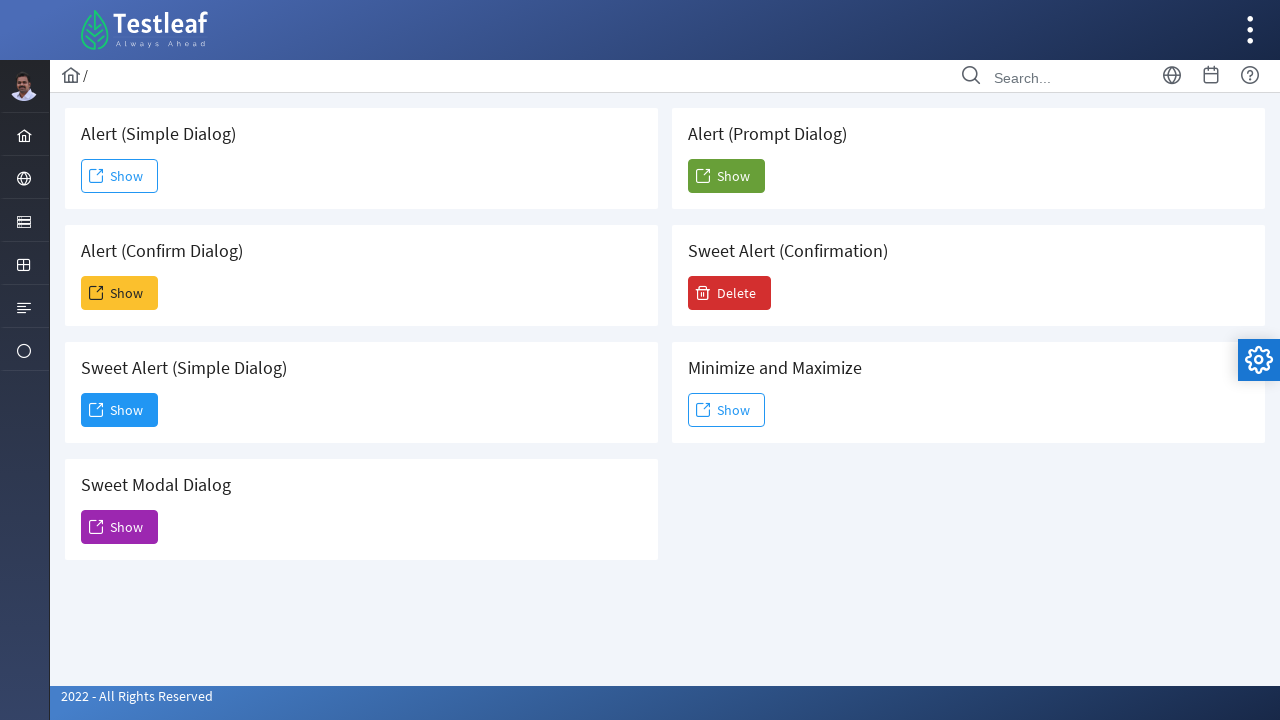

Set up dialog handler to accept first alert
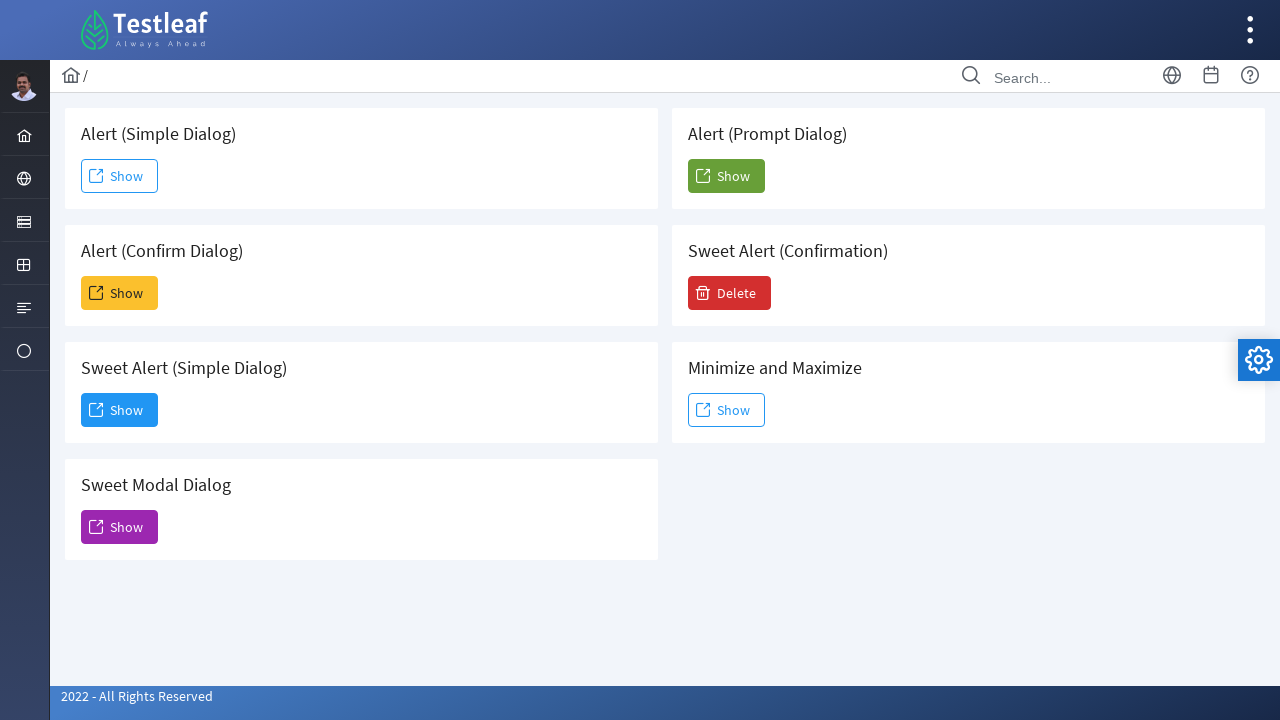

Clicked first Show button to trigger alert dialog at (120, 176) on xpath=//span[text()='Show'] >> nth=0
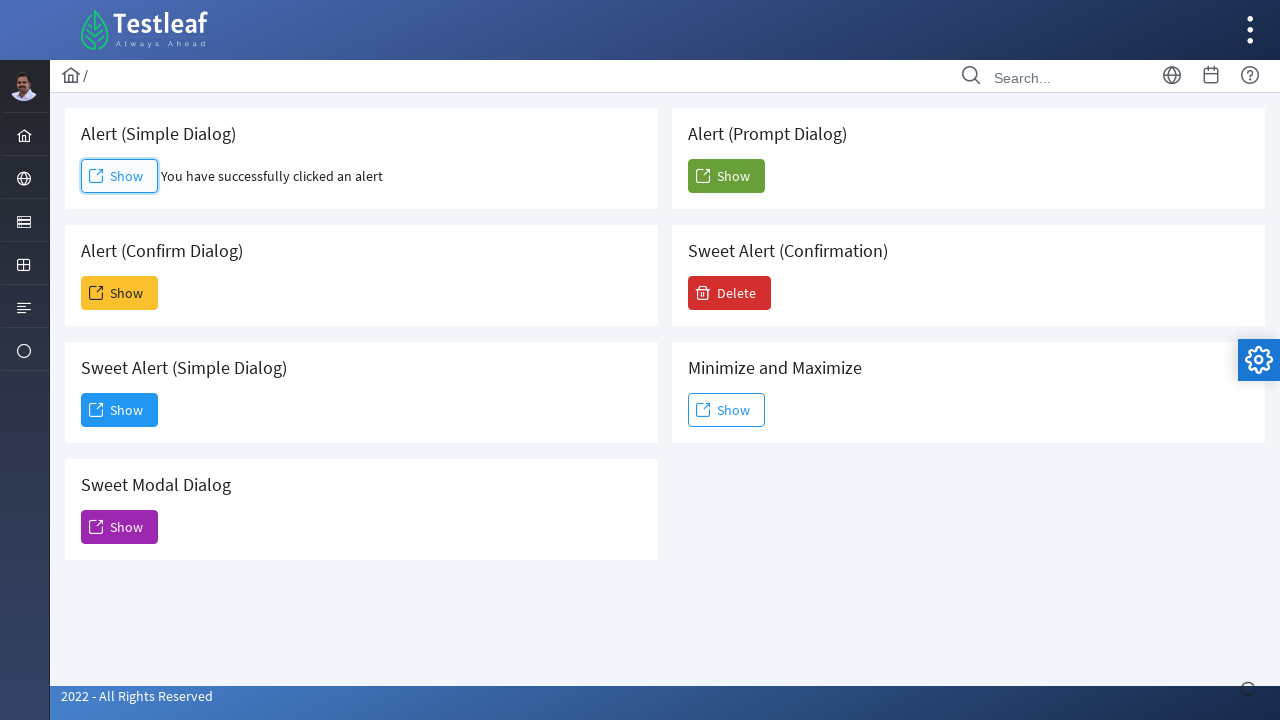

Set up dialog handler to accept second alert
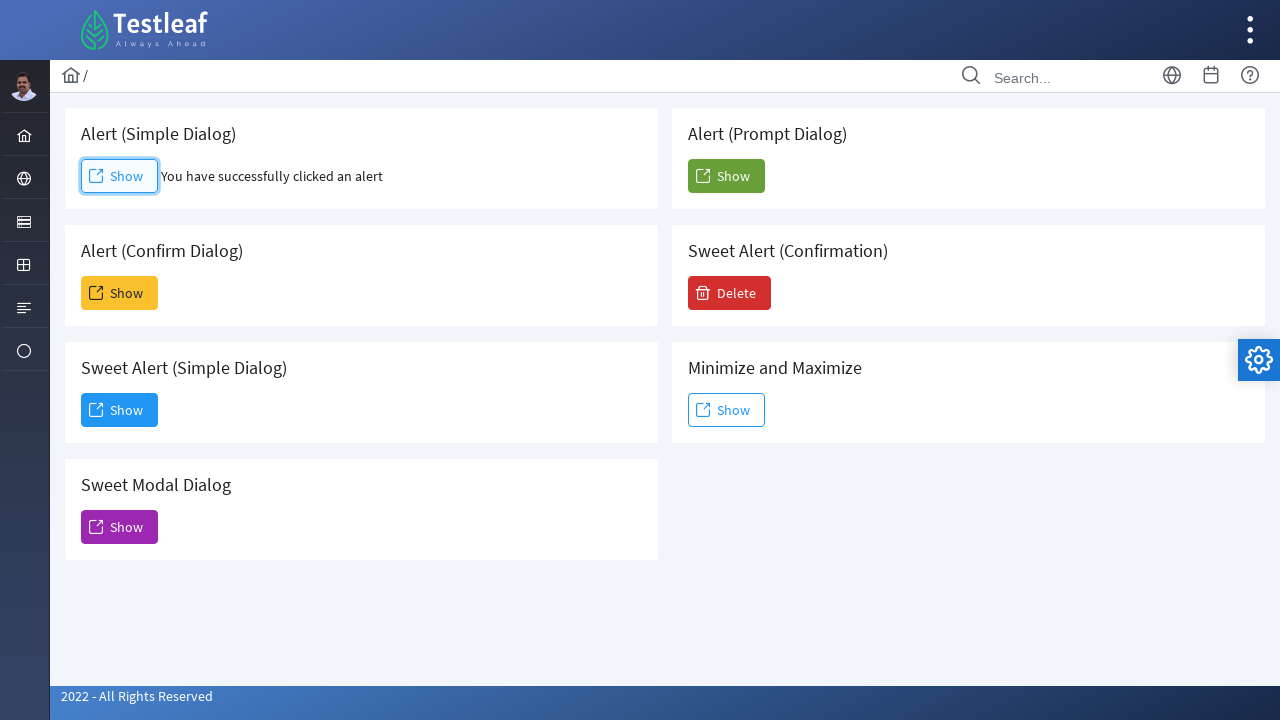

Clicked second Show button to trigger another alert dialog at (120, 293) on xpath=//span[text()='Show'] >> nth=1
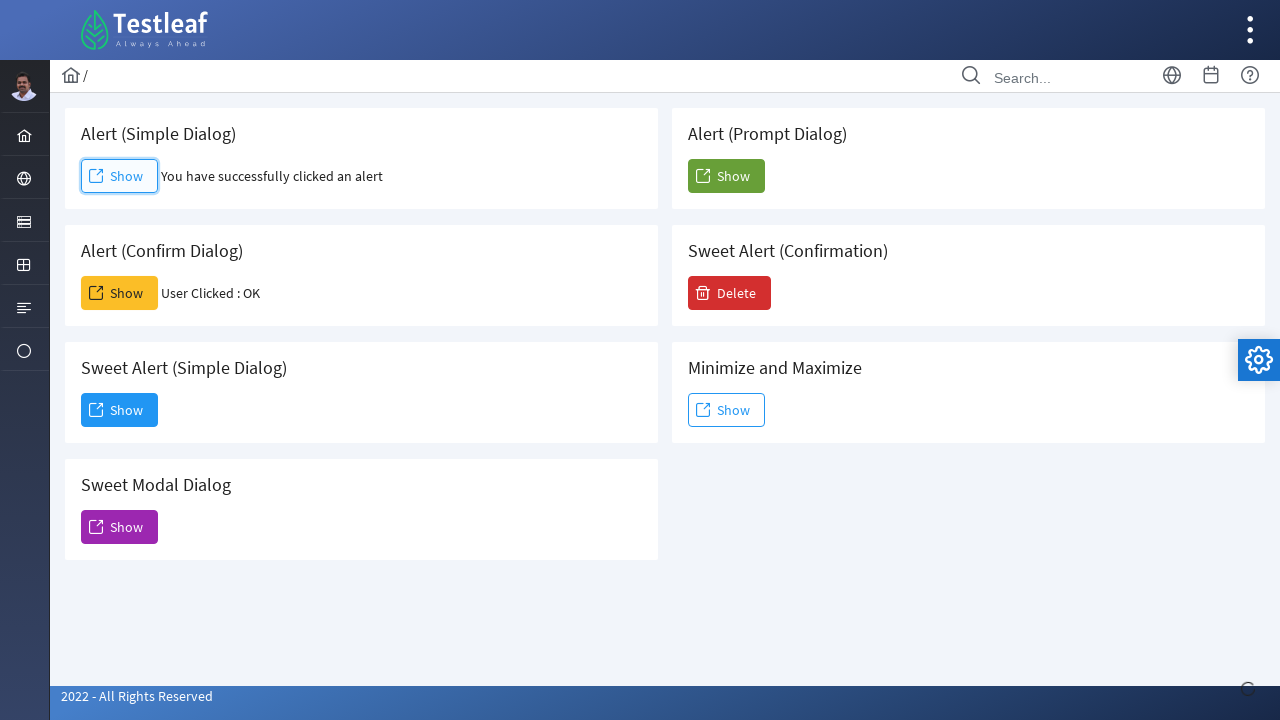

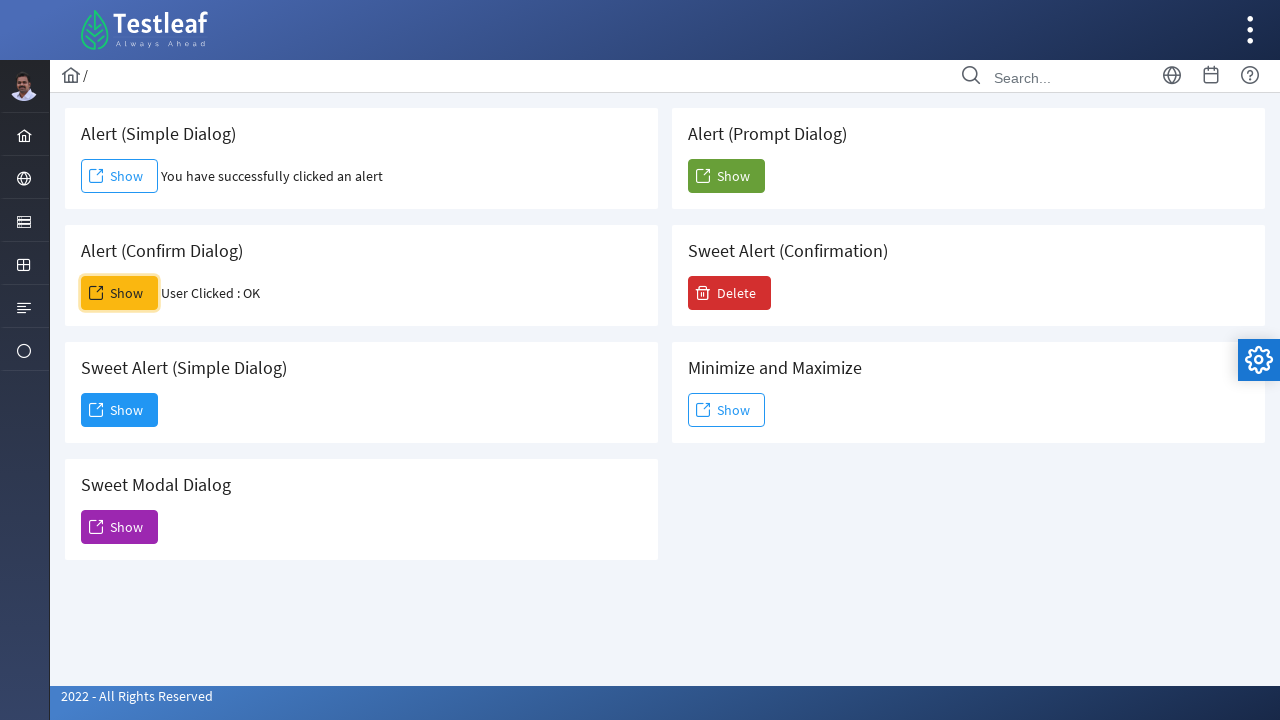